Tests ESPN NBA Hollinger statistics page pagination by navigating through multiple pages and verifying content loads on each page.

Starting URL: https://insider.espn.com/nba/hollinger/statistics/_/page/1

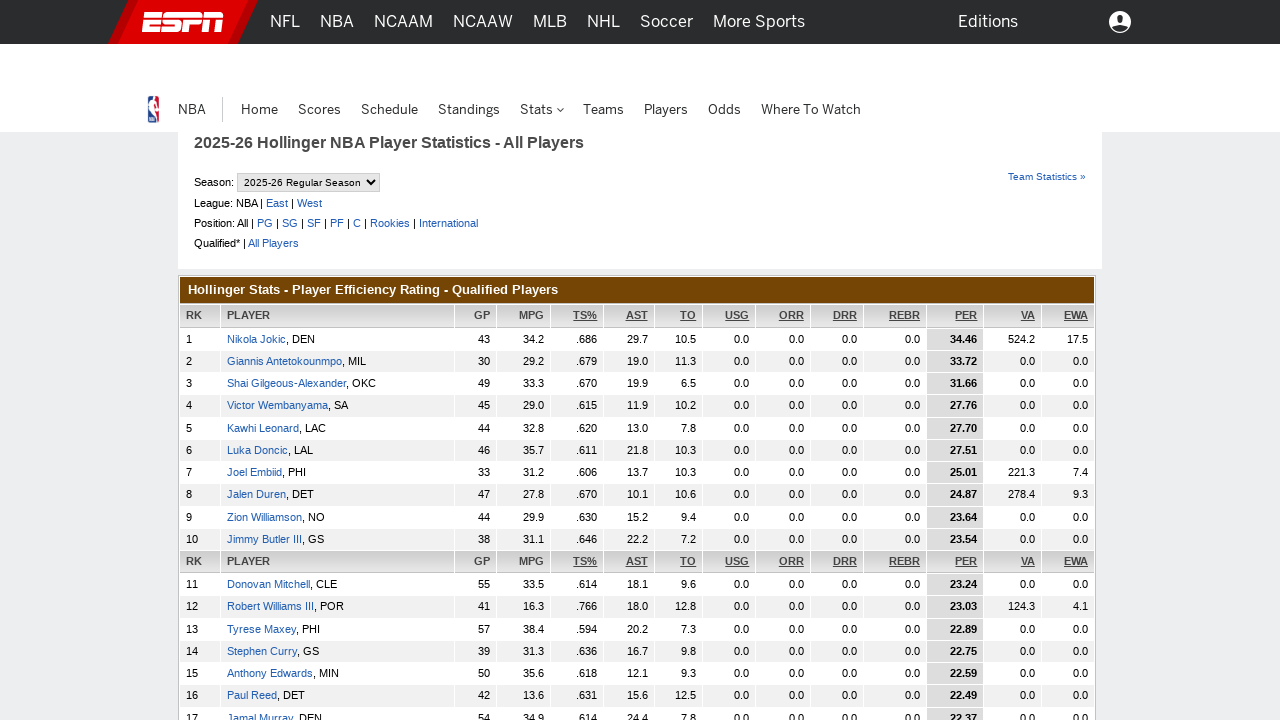

Initial page loaded - ESPN NBA Hollinger statistics page 1
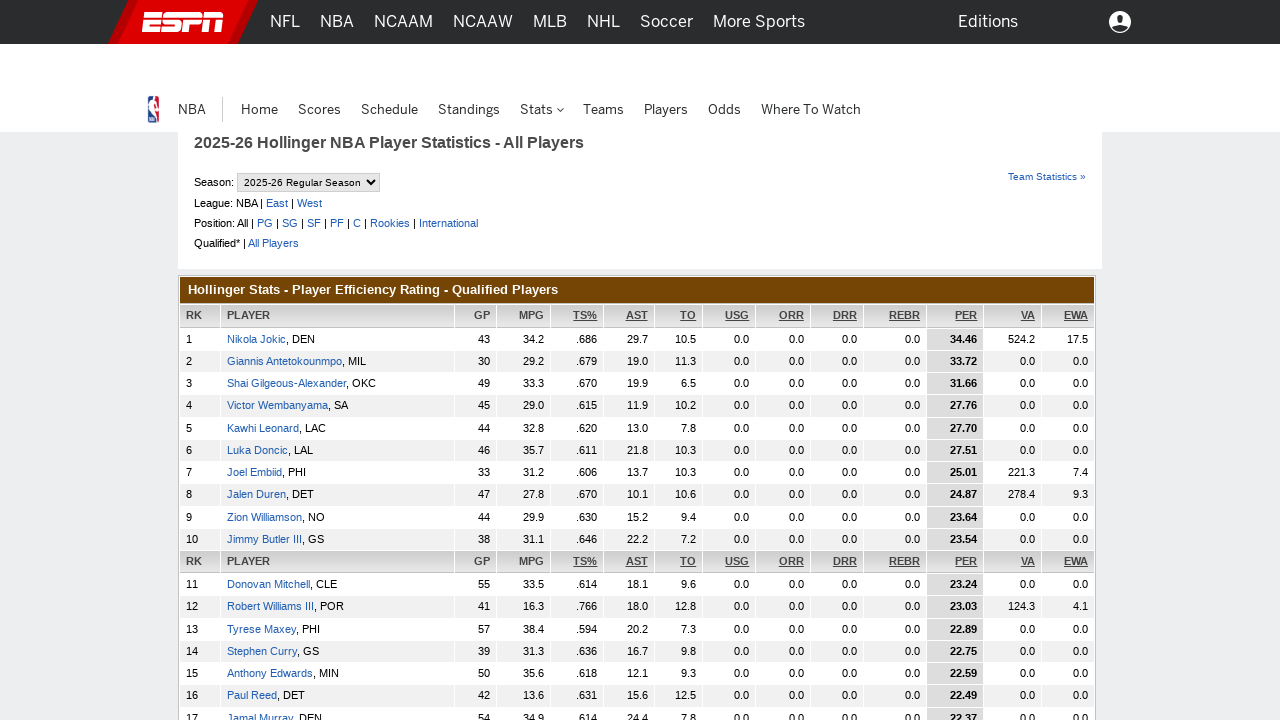

Navigated to Hollinger statistics page 2
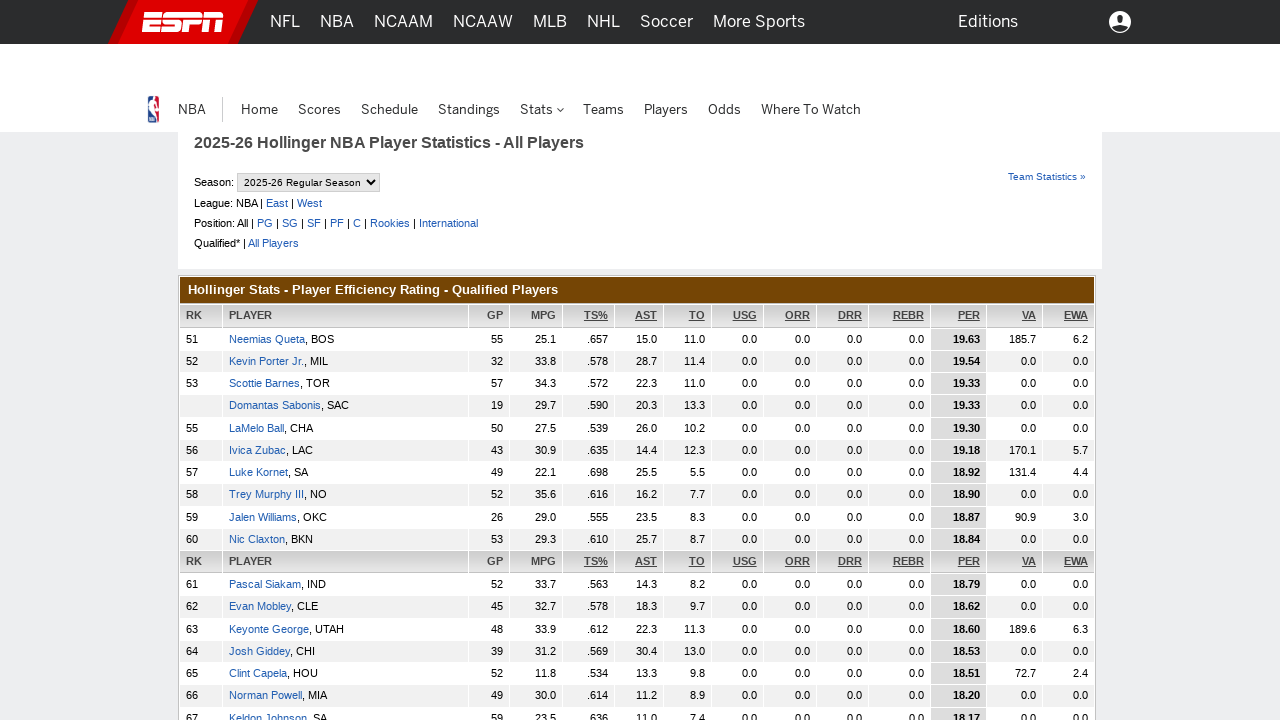

Page 2 content loaded and DOM ready
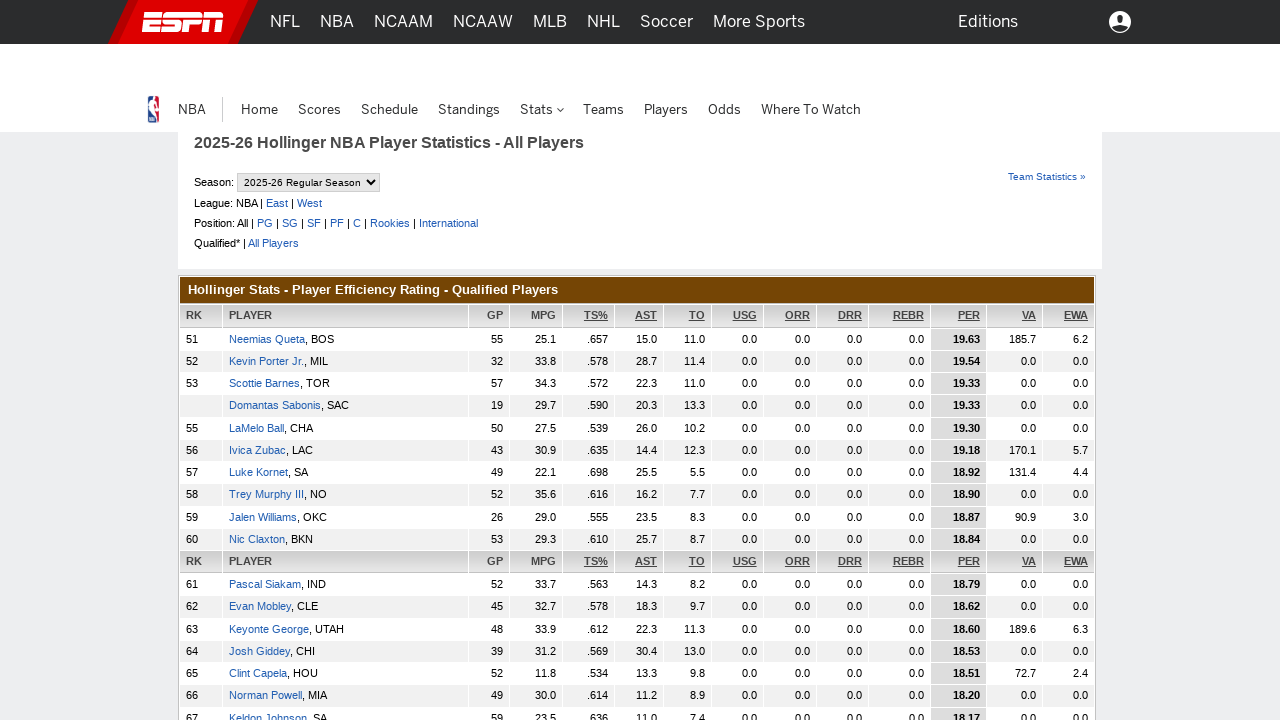

Waited 500ms before next page navigation
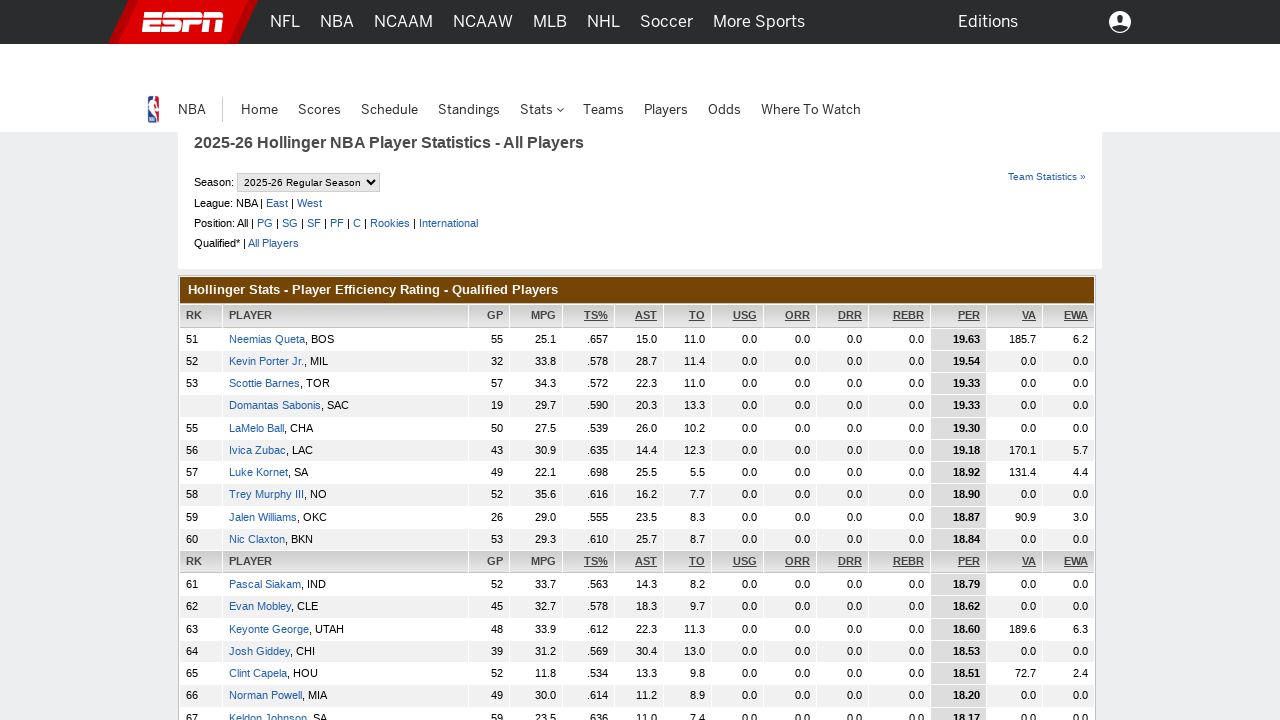

Navigated to Hollinger statistics page 3
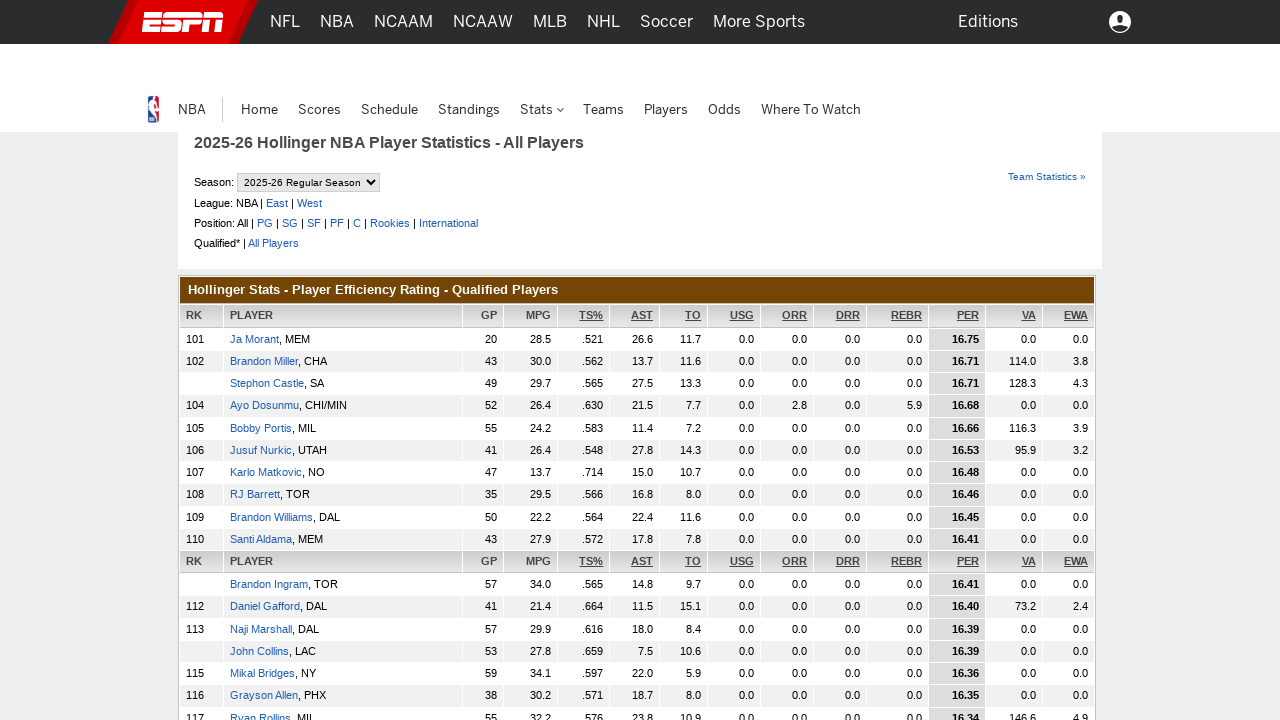

Page 3 content loaded and DOM ready
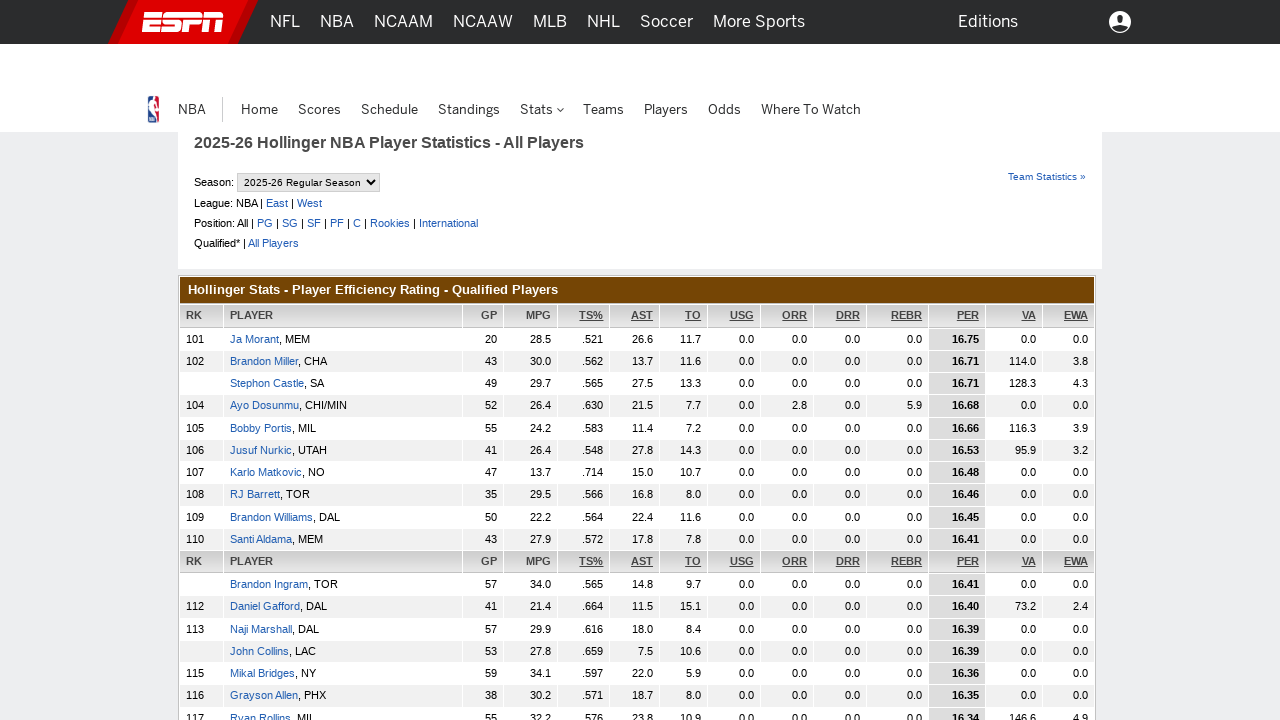

Waited 500ms before next page navigation
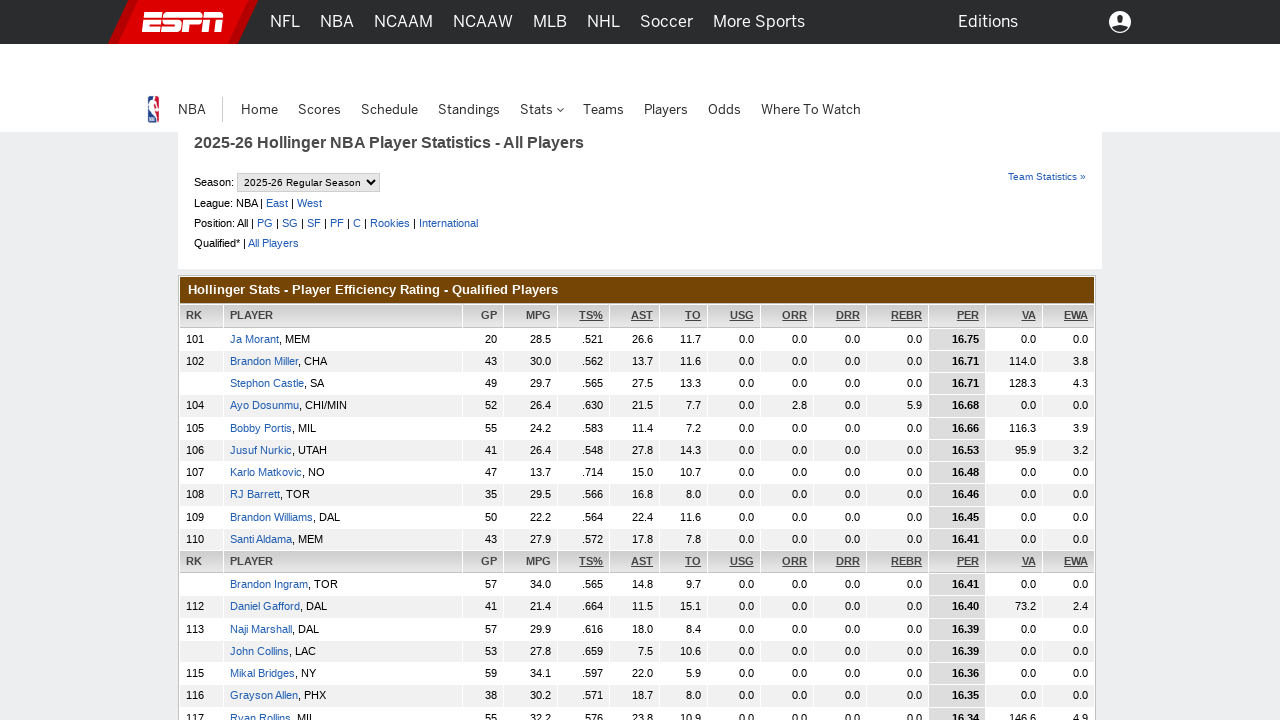

Navigated to Hollinger statistics page 4
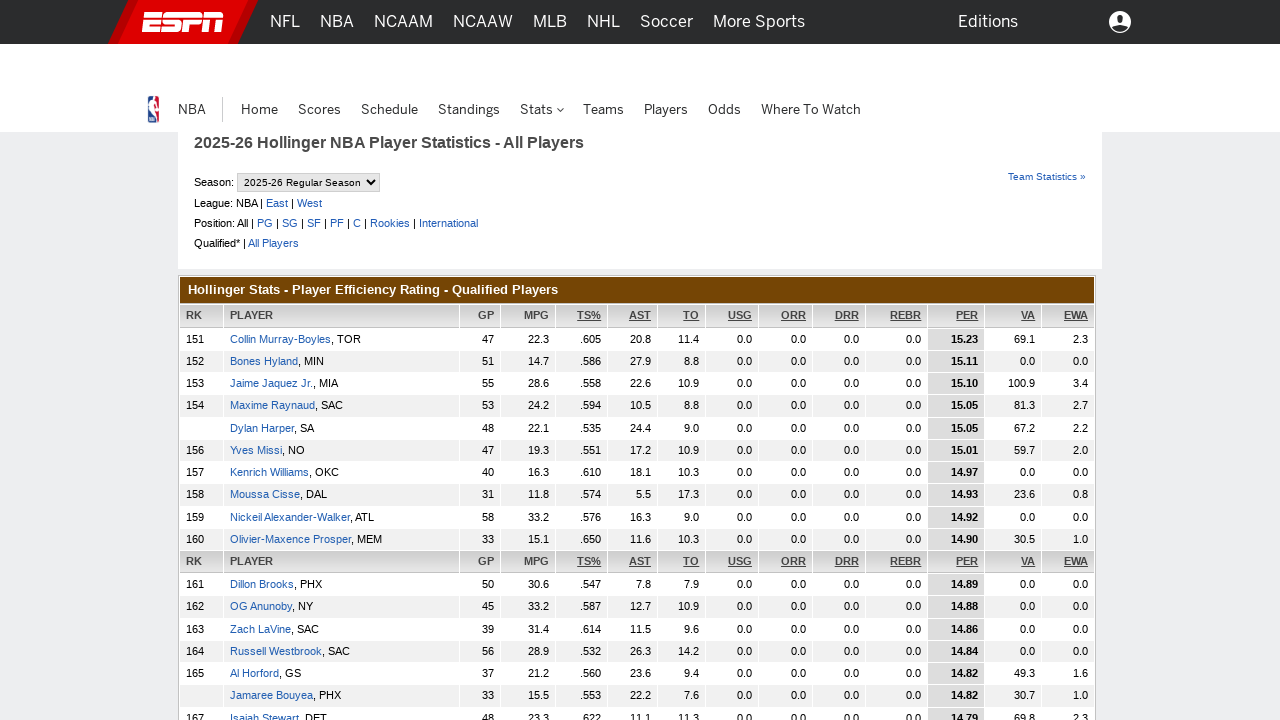

Page 4 content loaded and DOM ready
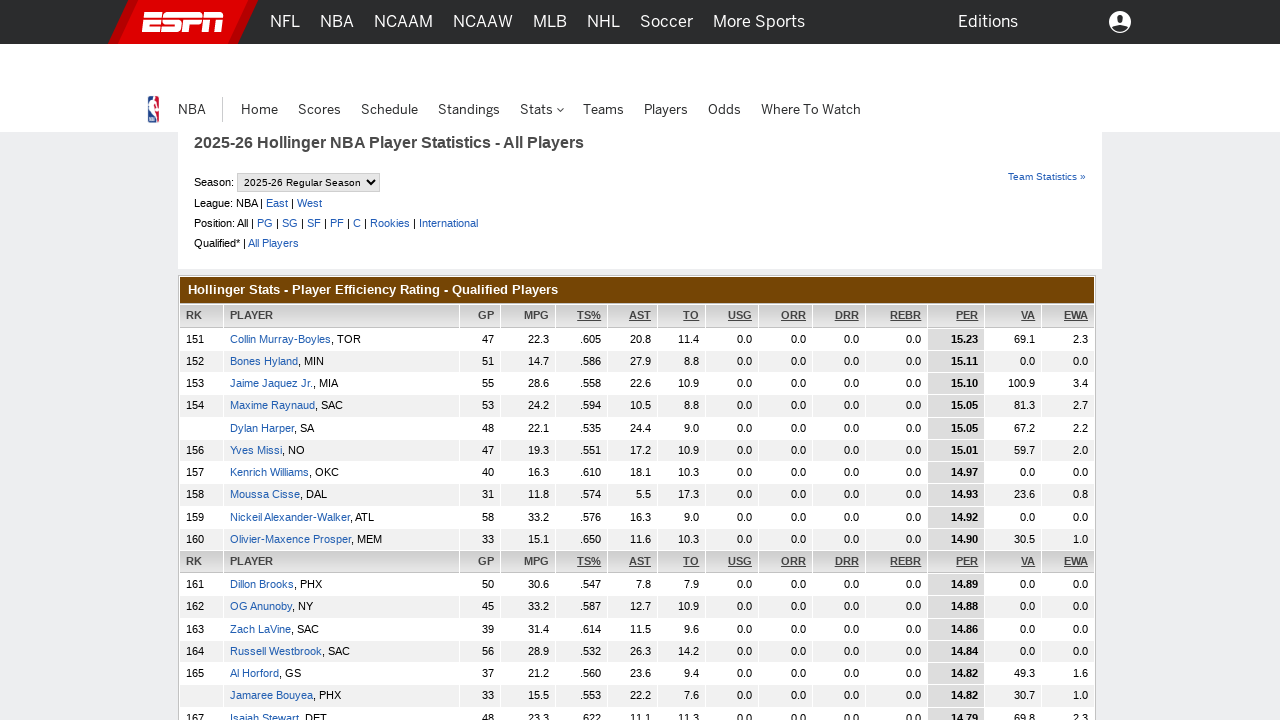

Waited 500ms before next page navigation
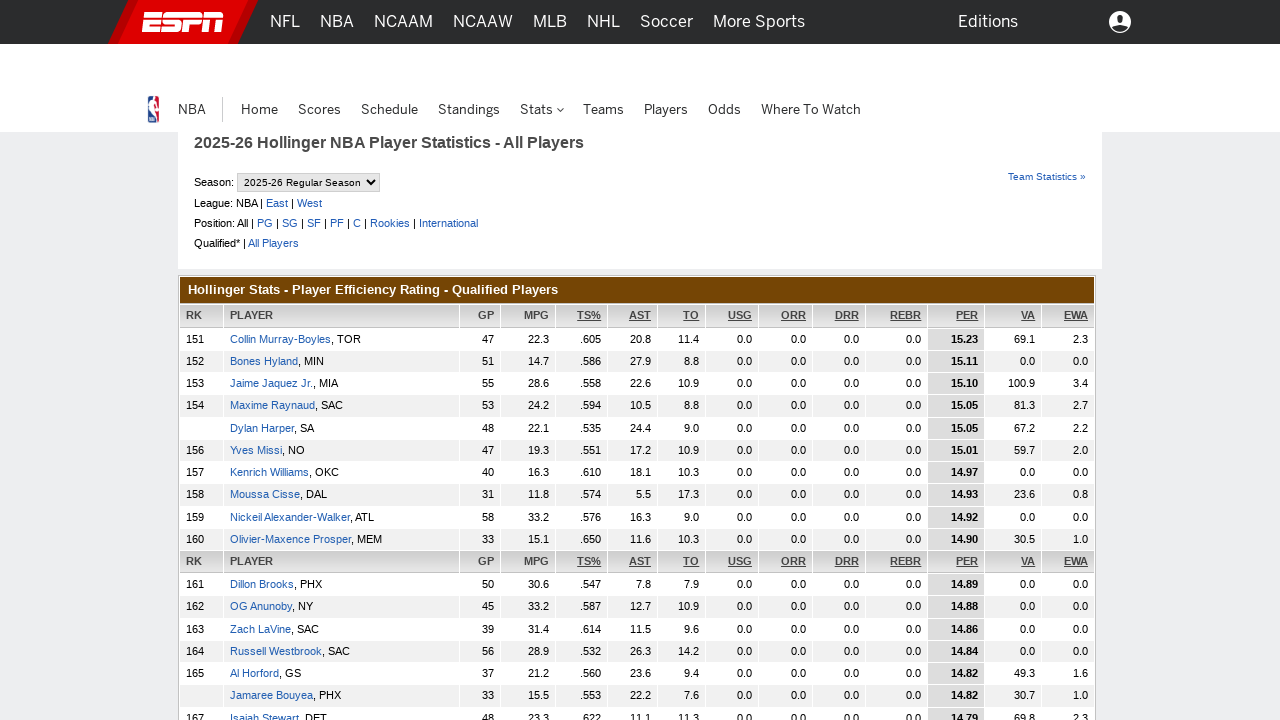

Navigated to Hollinger statistics page 5
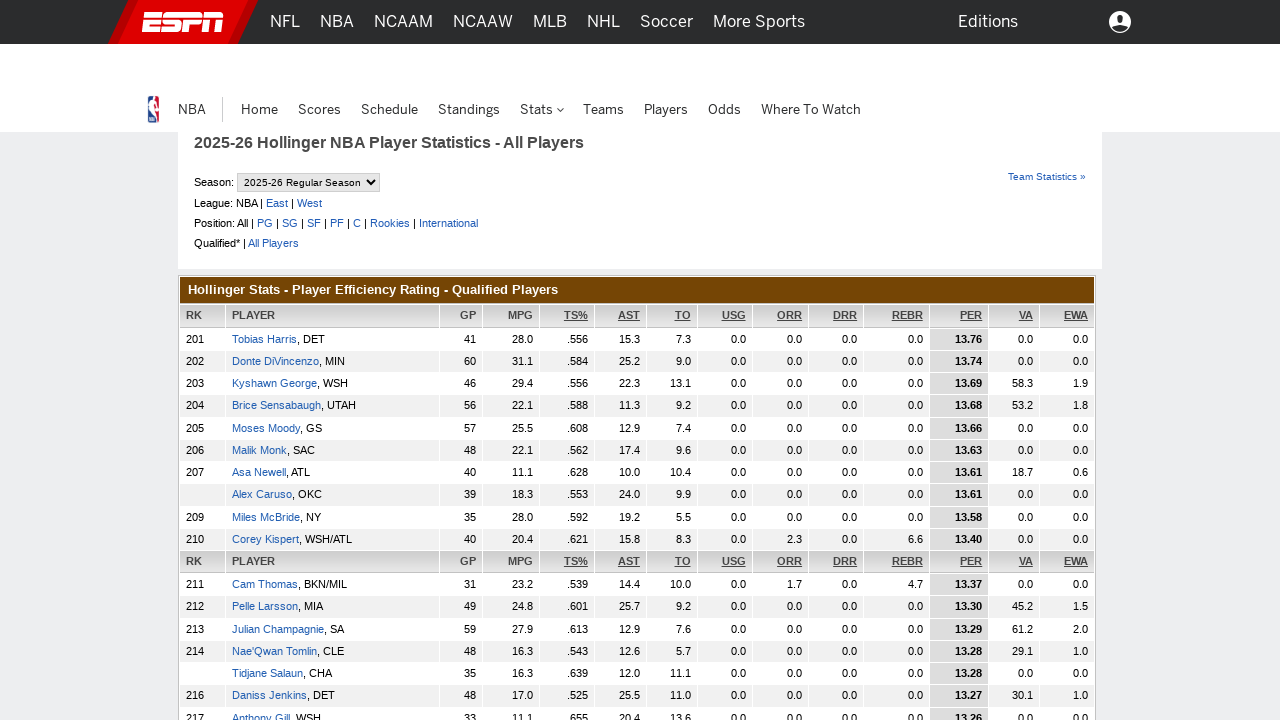

Page 5 content loaded and DOM ready
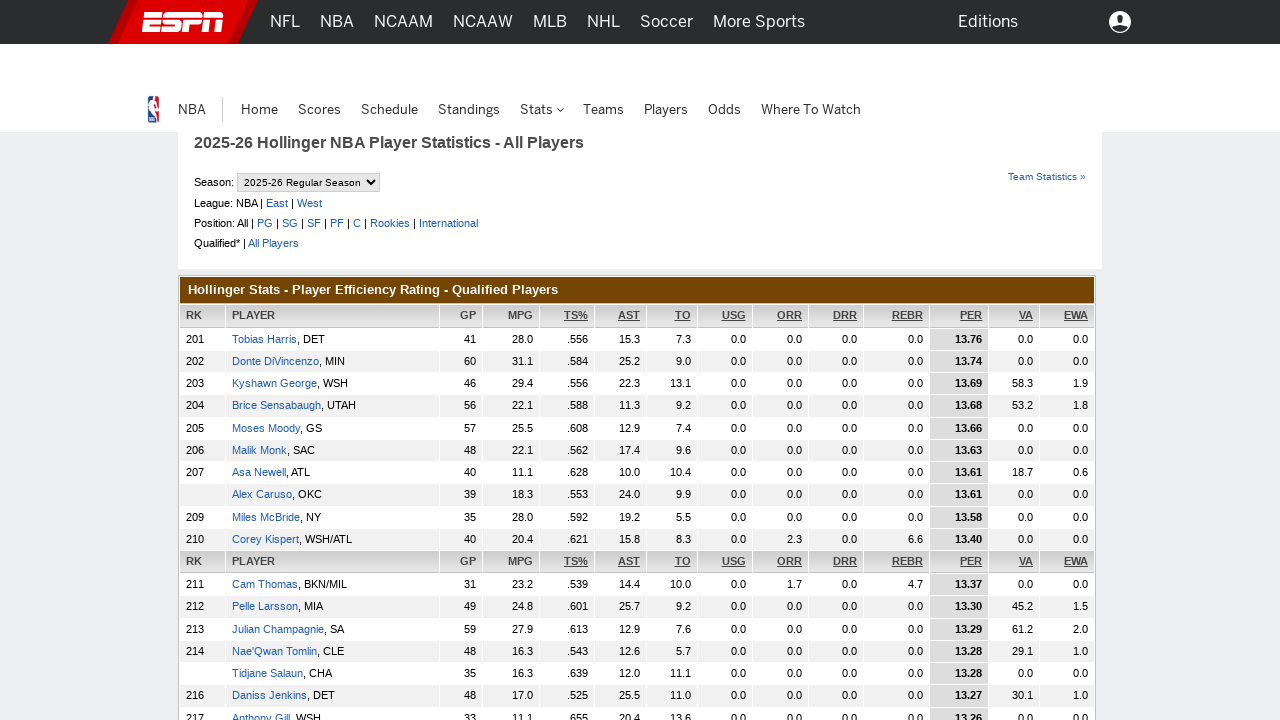

Waited 500ms before next page navigation
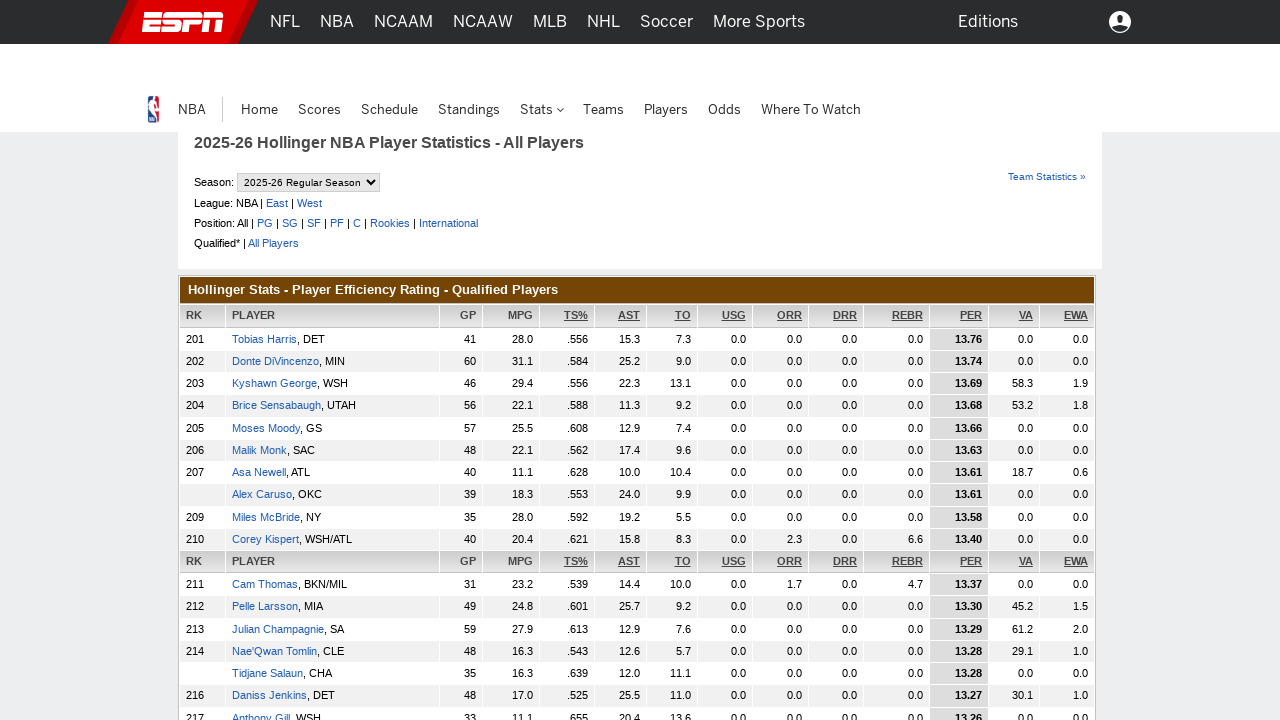

Navigated to Hollinger statistics page 6
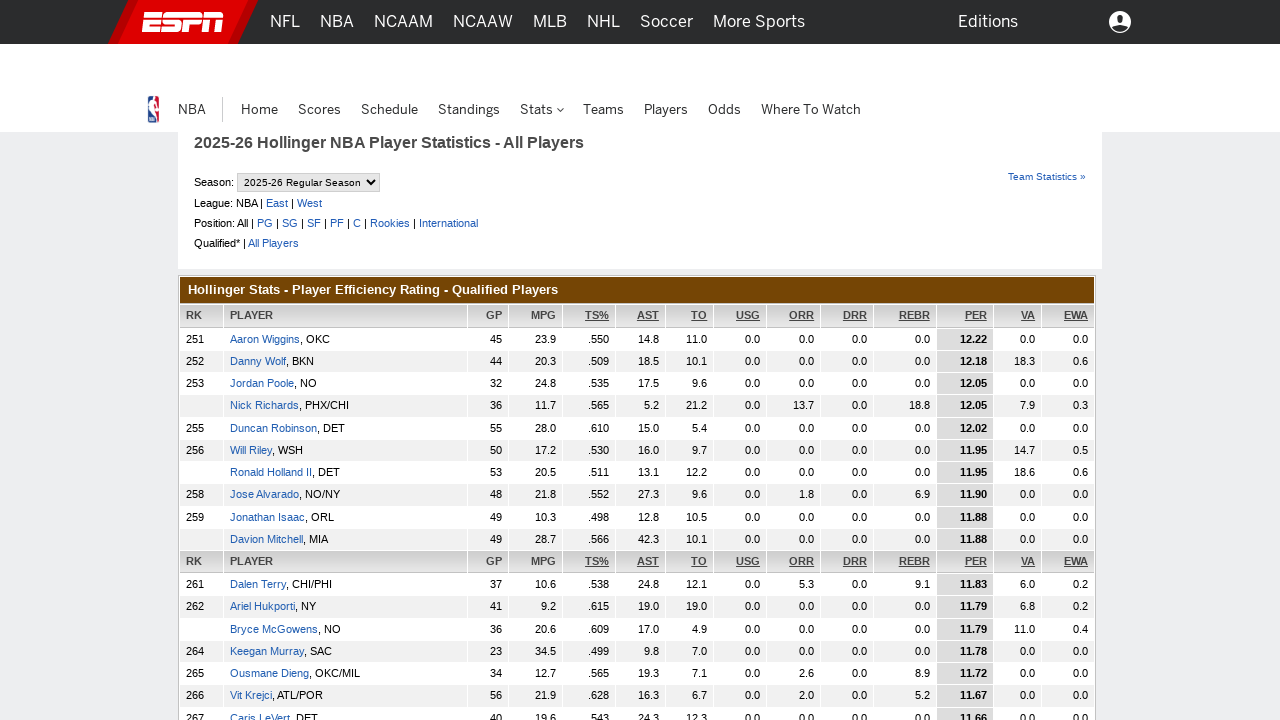

Page 6 content loaded and DOM ready
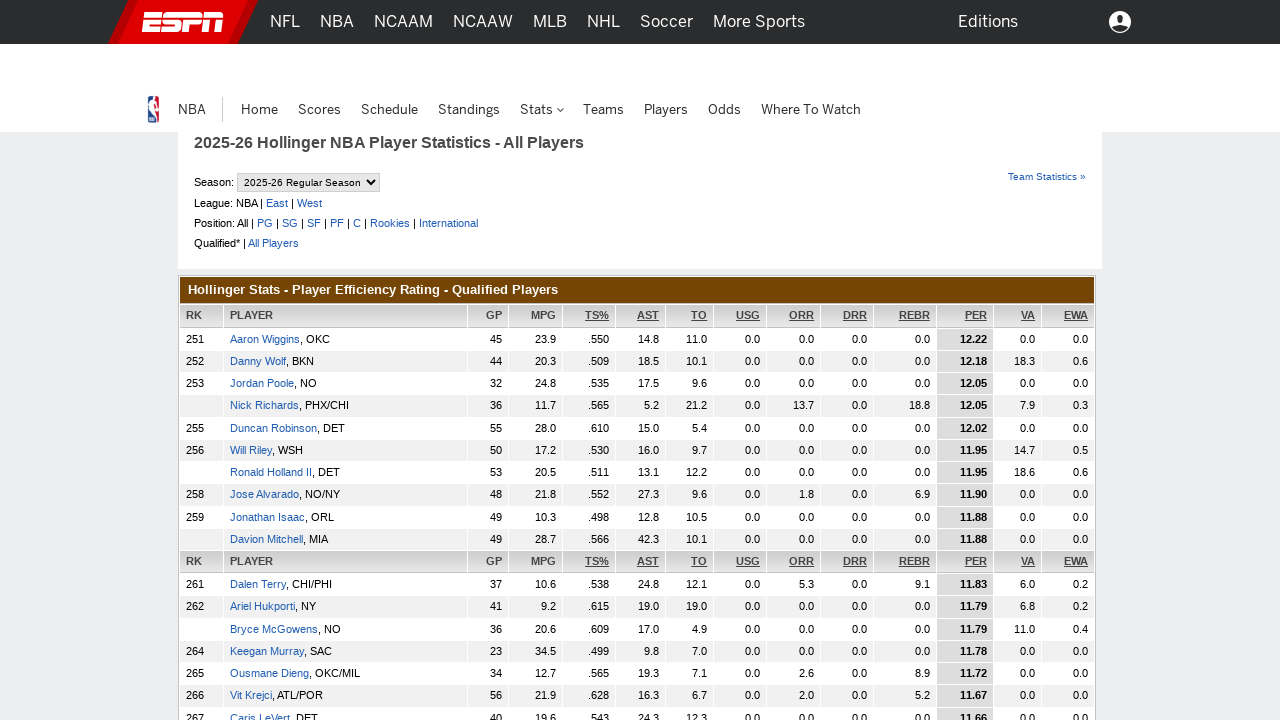

Waited 500ms before next page navigation
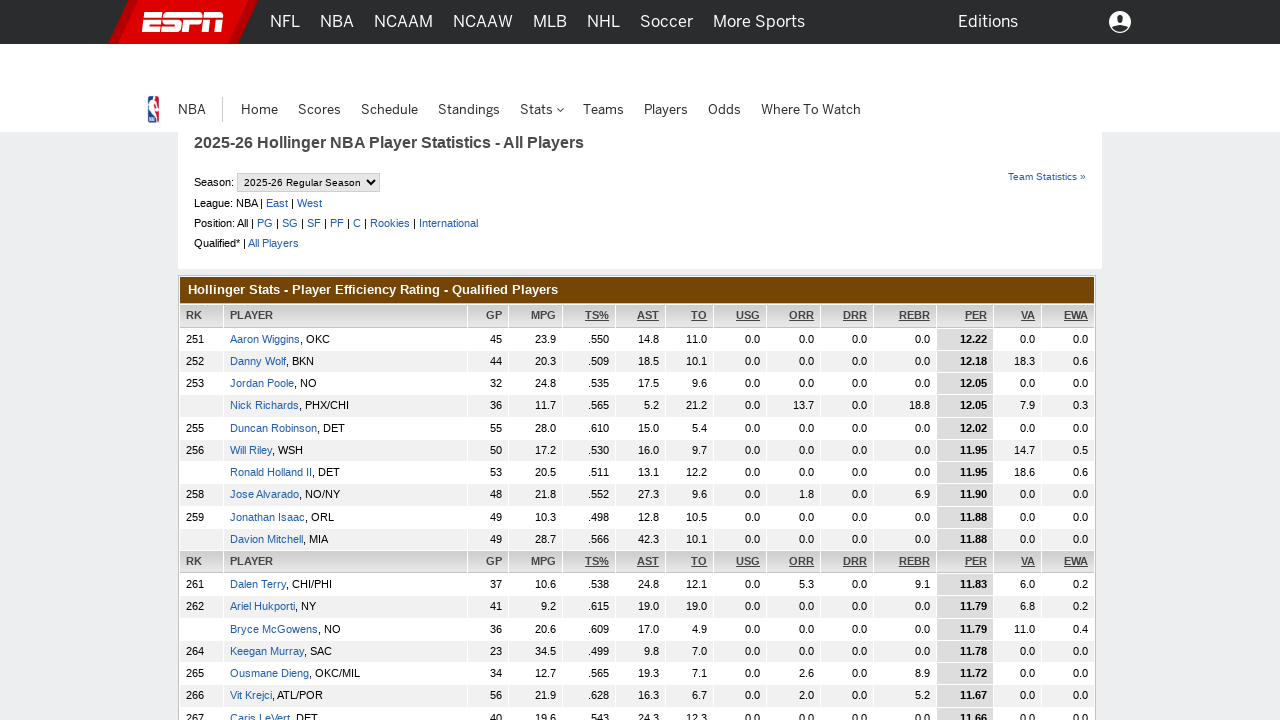

Navigated to Hollinger statistics page 7
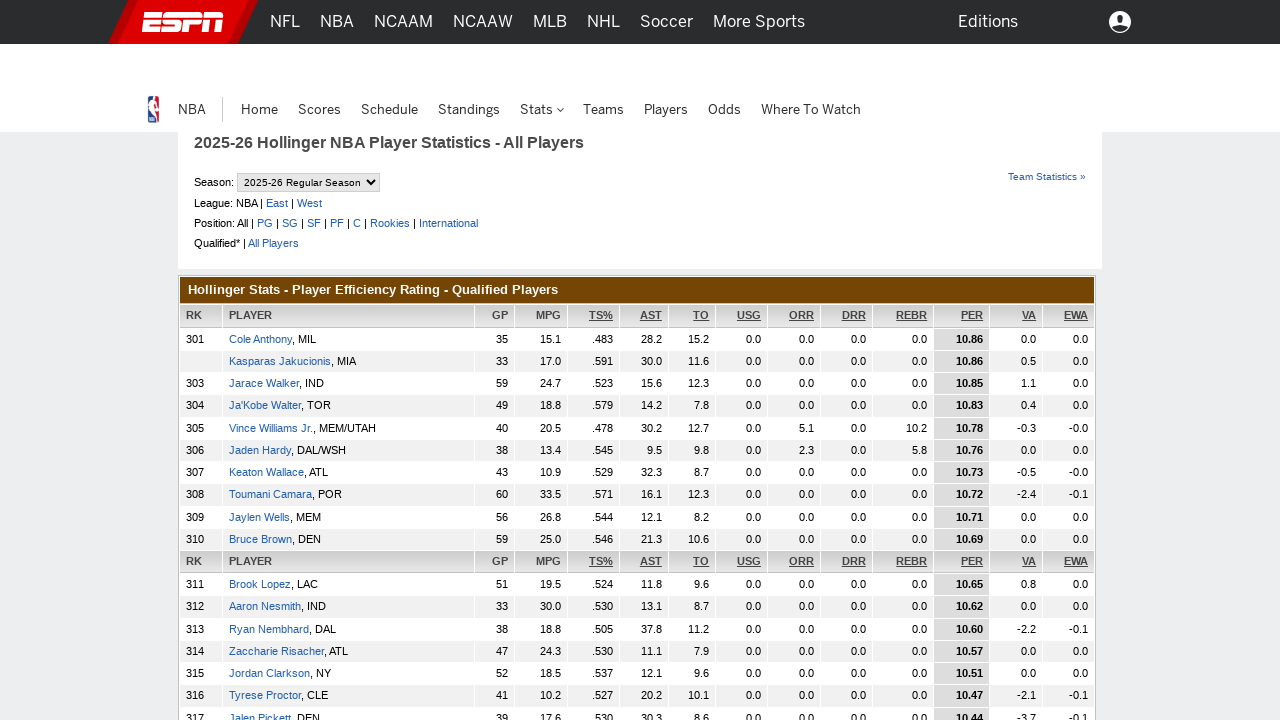

Page 7 content loaded and DOM ready
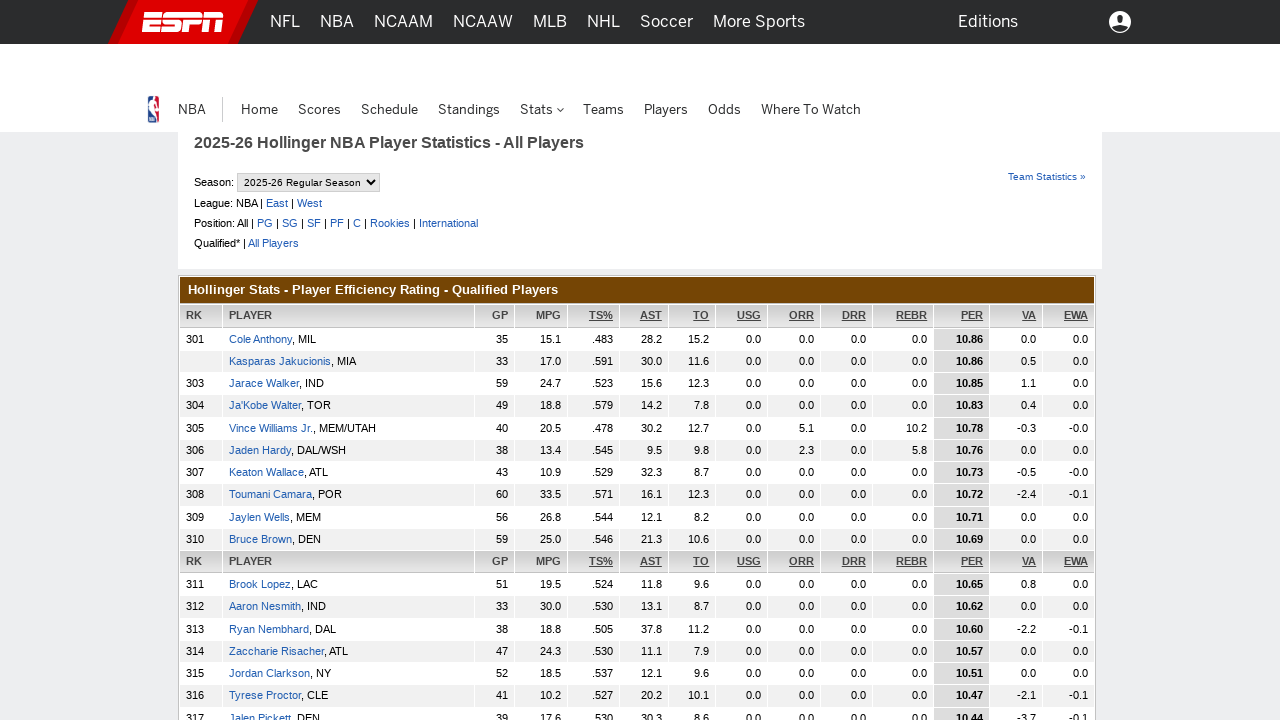

Waited 500ms before next page navigation
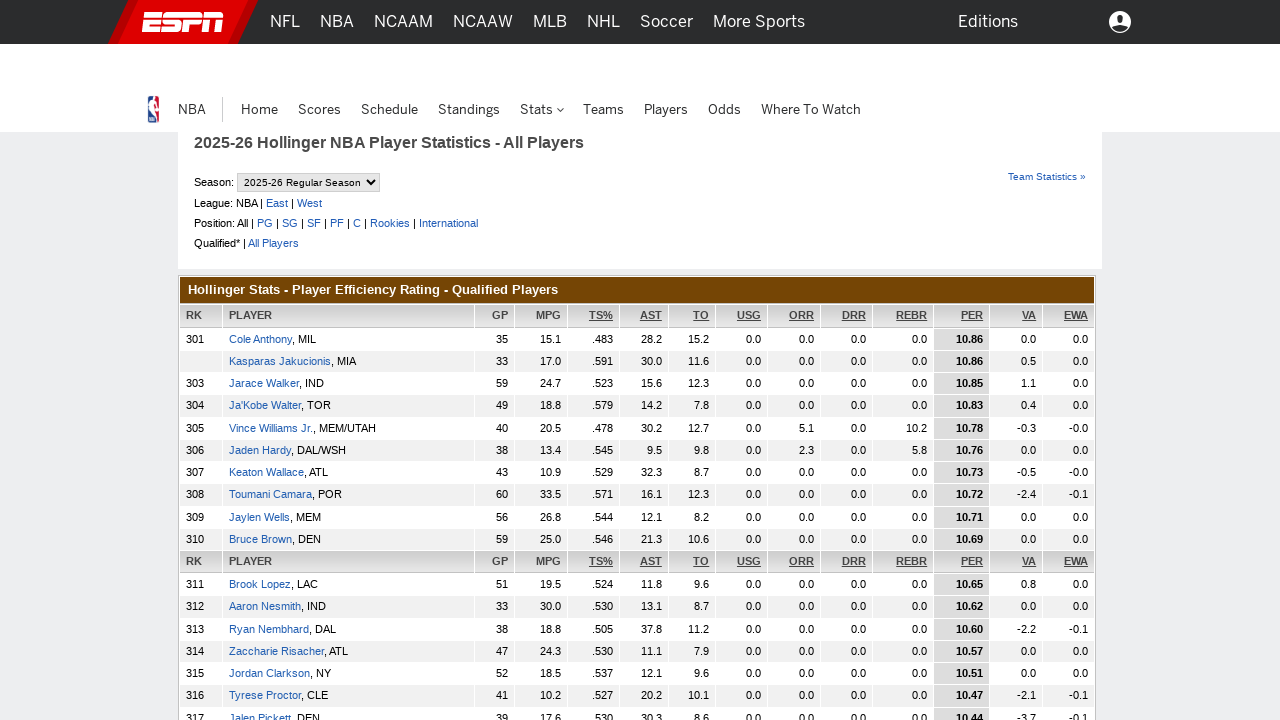

Navigated to Hollinger statistics page 8
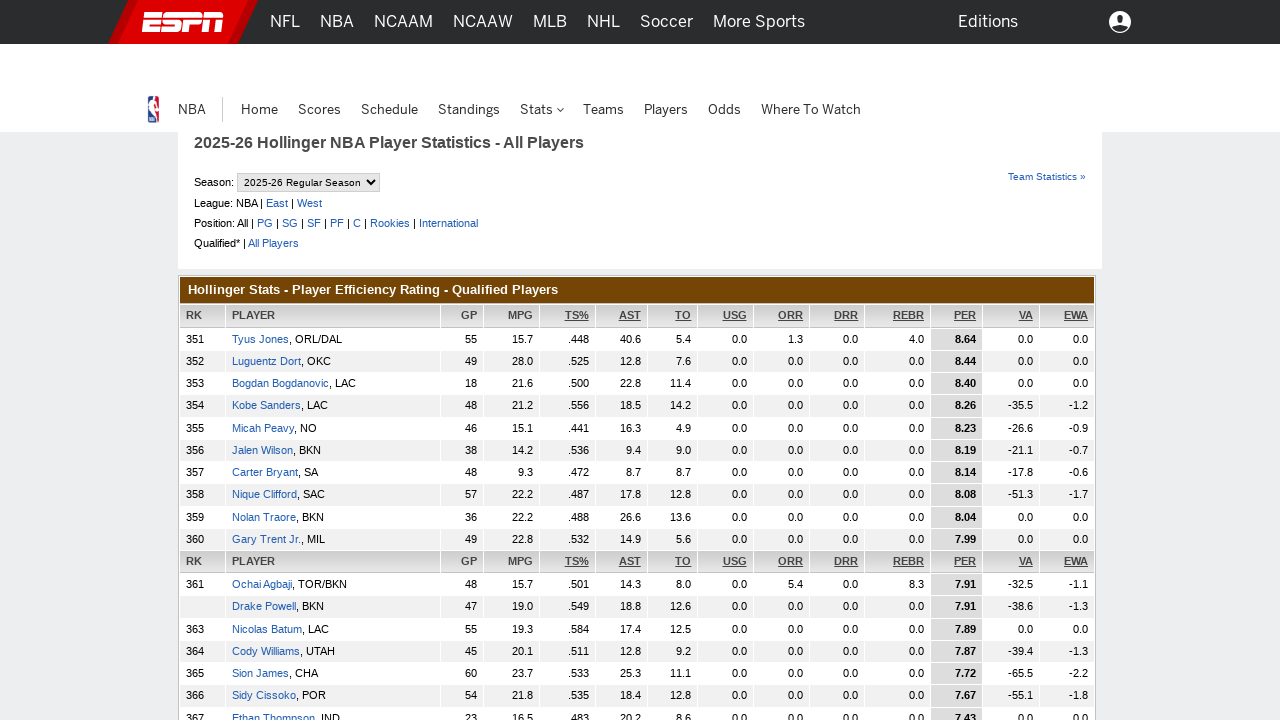

Page 8 content loaded and DOM ready
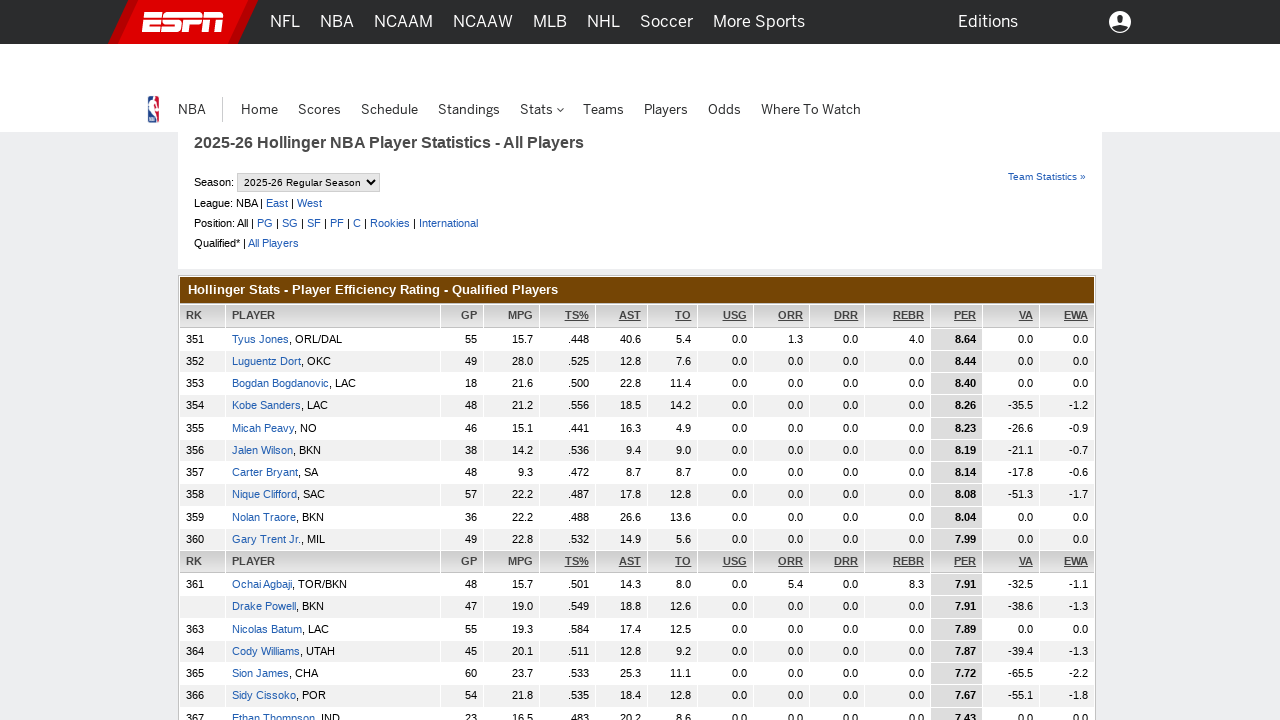

Waited 500ms before next page navigation
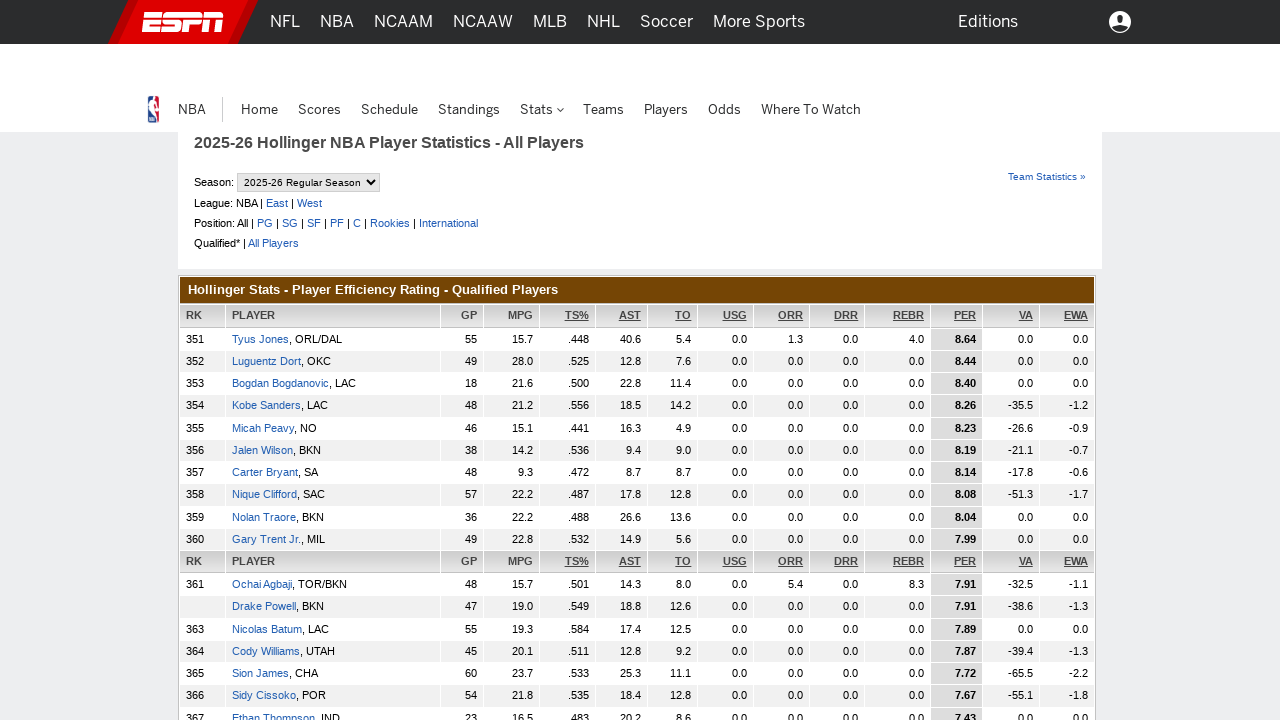

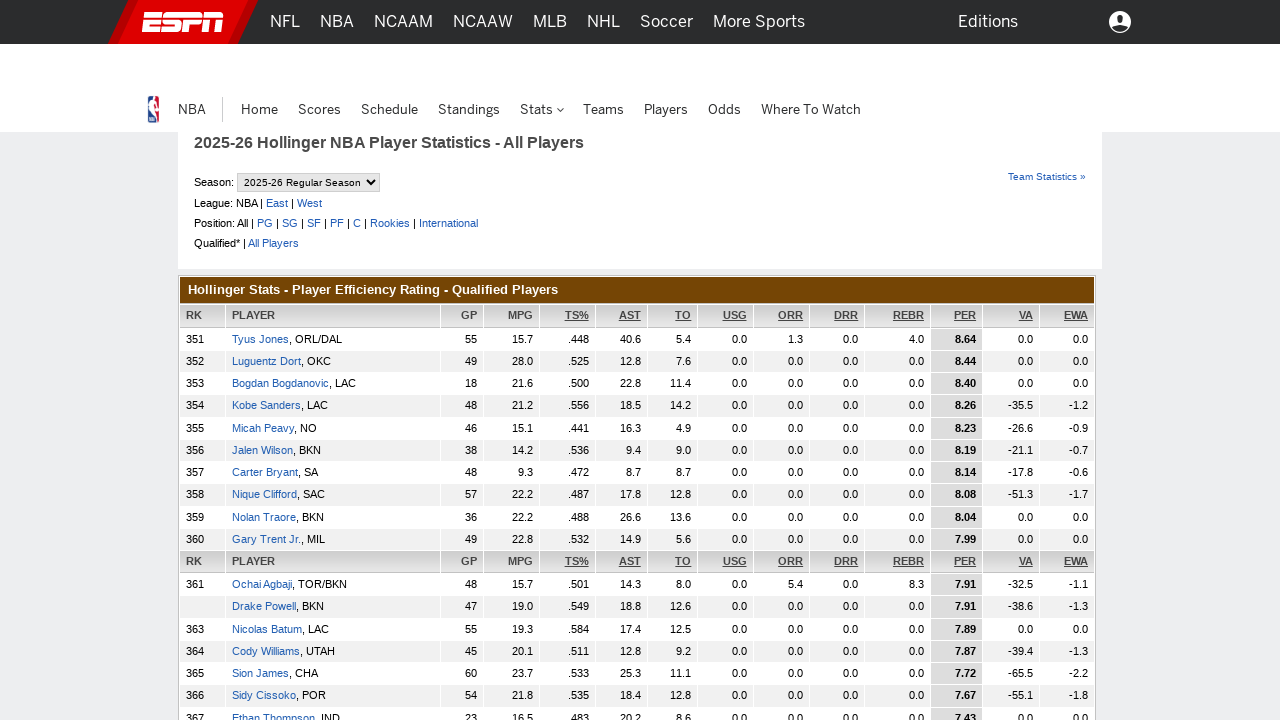